Tests that the browser back button works correctly with todo filters

Starting URL: https://demo.playwright.dev/todomvc

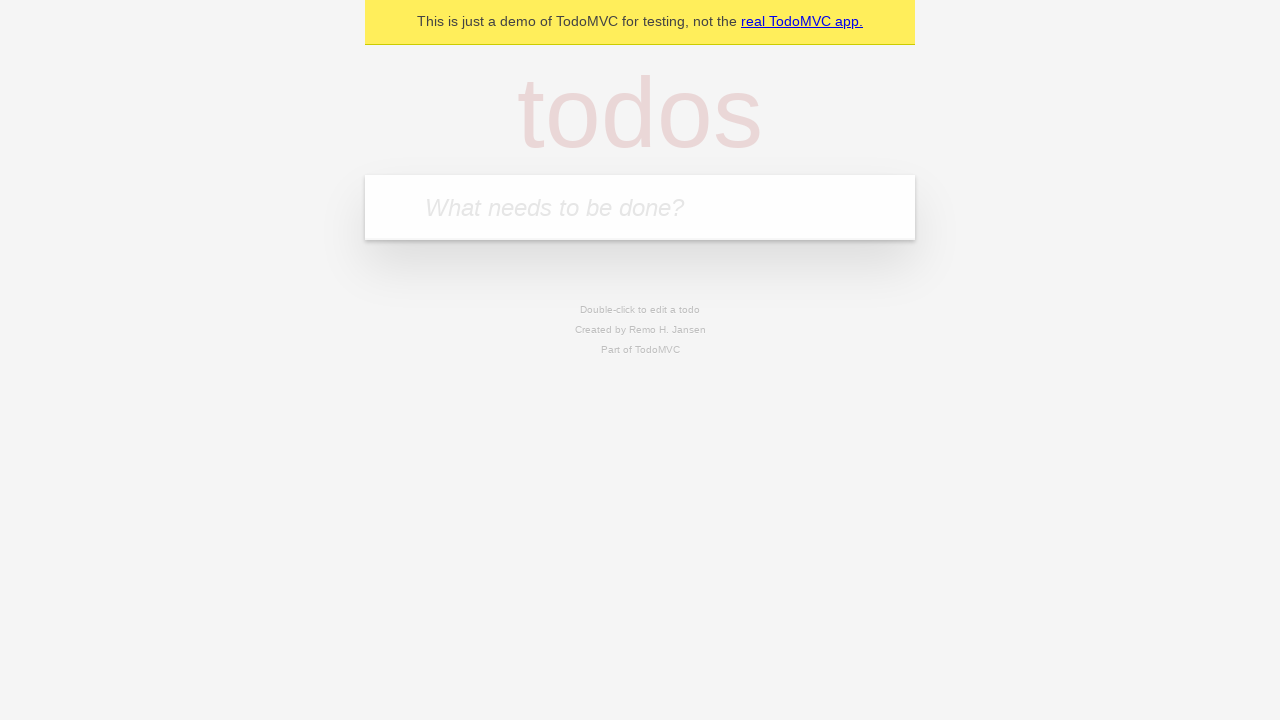

Filled todo input with 'buy some cheese' on internal:attr=[placeholder="What needs to be done?"i]
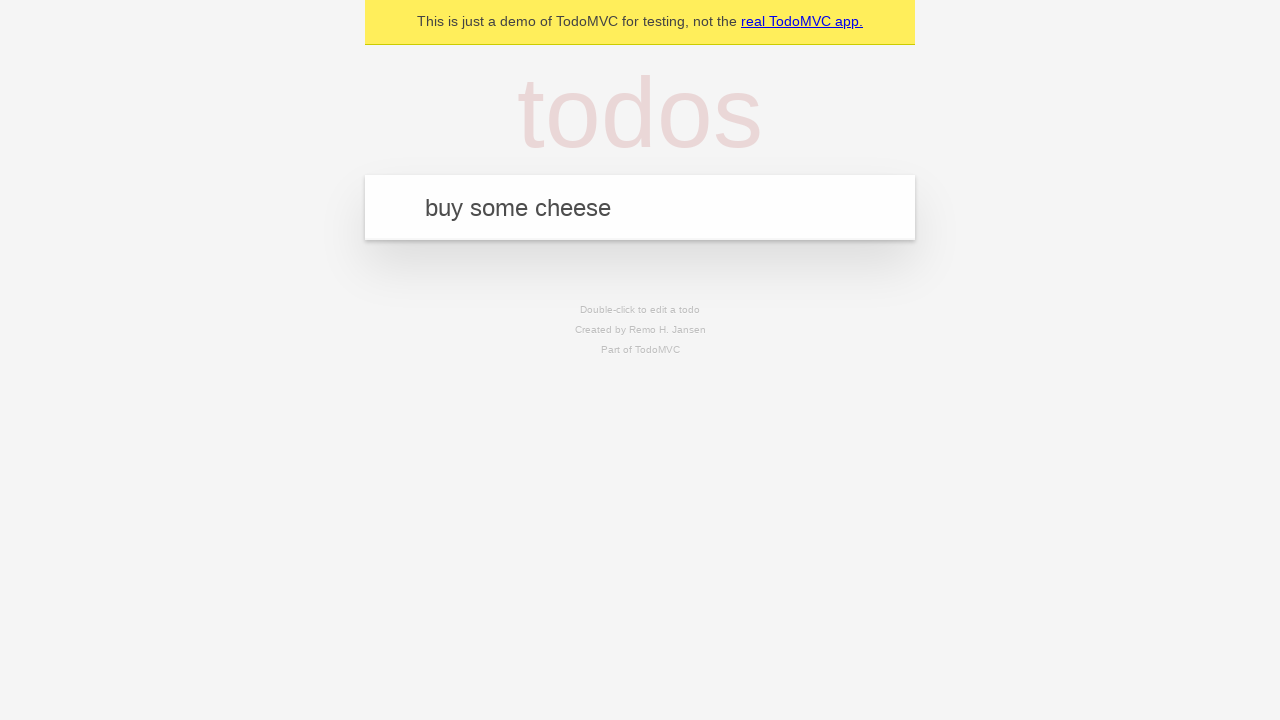

Pressed Enter to create todo 'buy some cheese' on internal:attr=[placeholder="What needs to be done?"i]
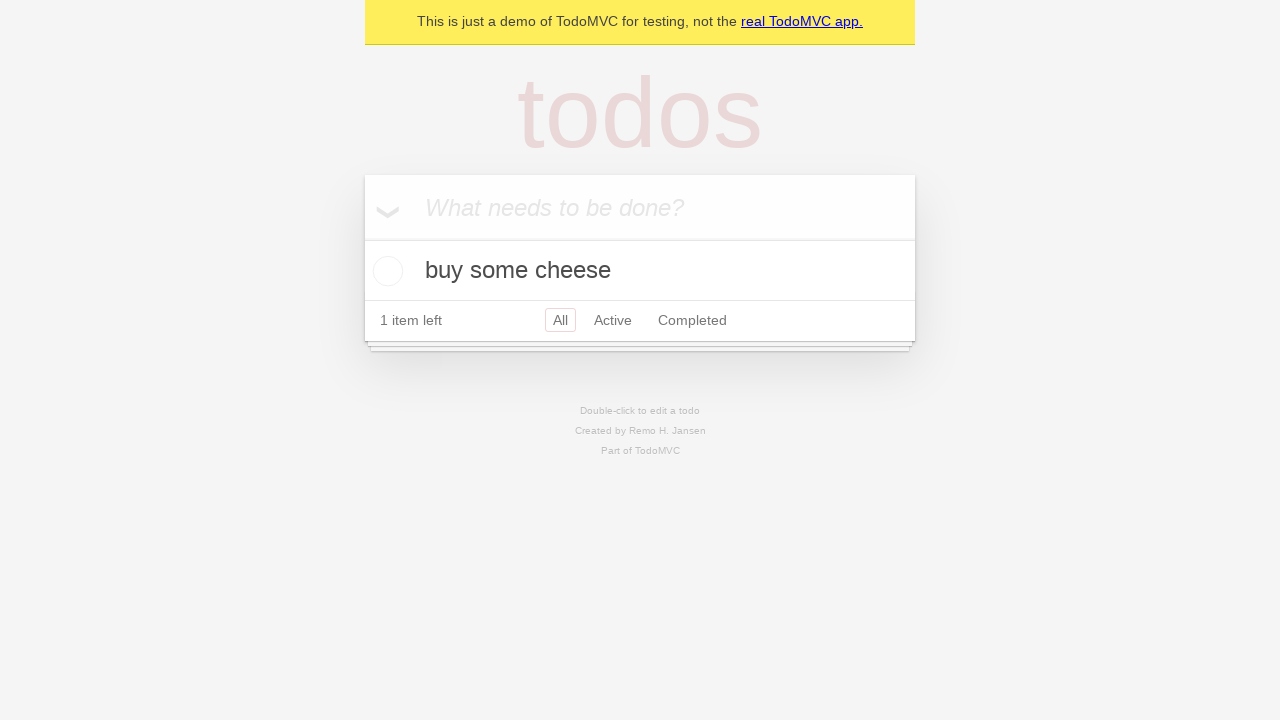

Filled todo input with 'feed the cat' on internal:attr=[placeholder="What needs to be done?"i]
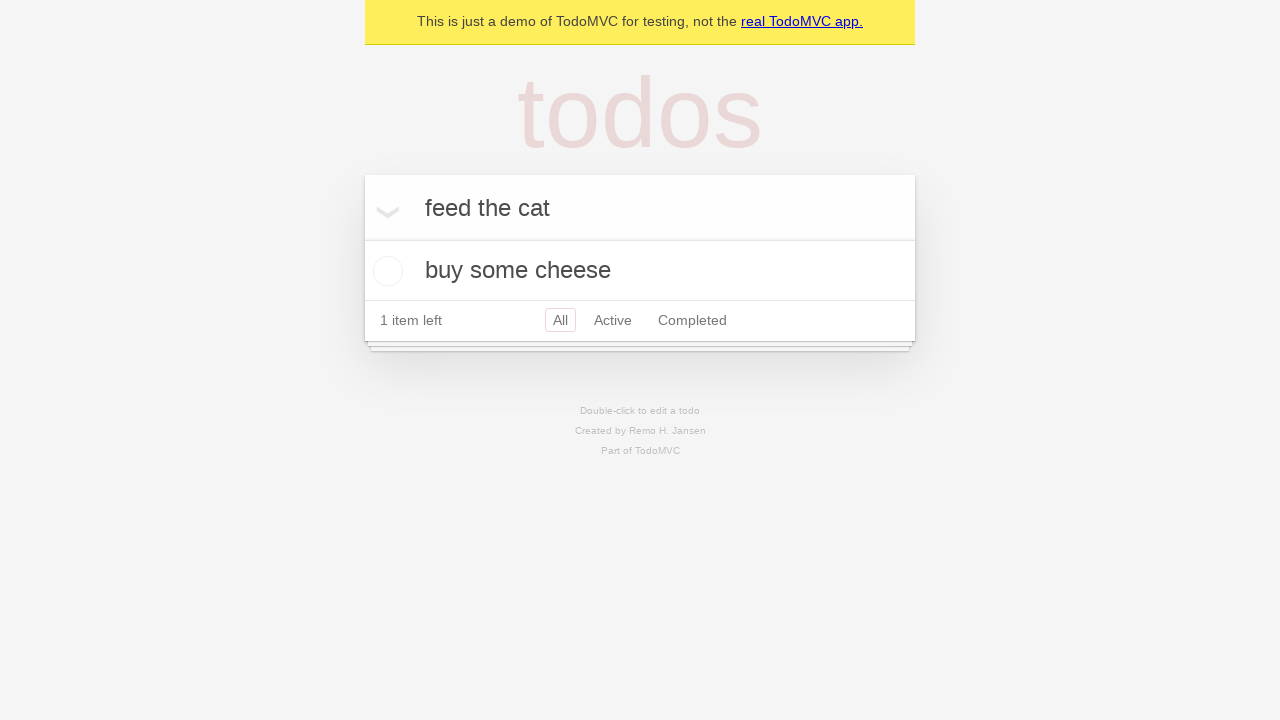

Pressed Enter to create todo 'feed the cat' on internal:attr=[placeholder="What needs to be done?"i]
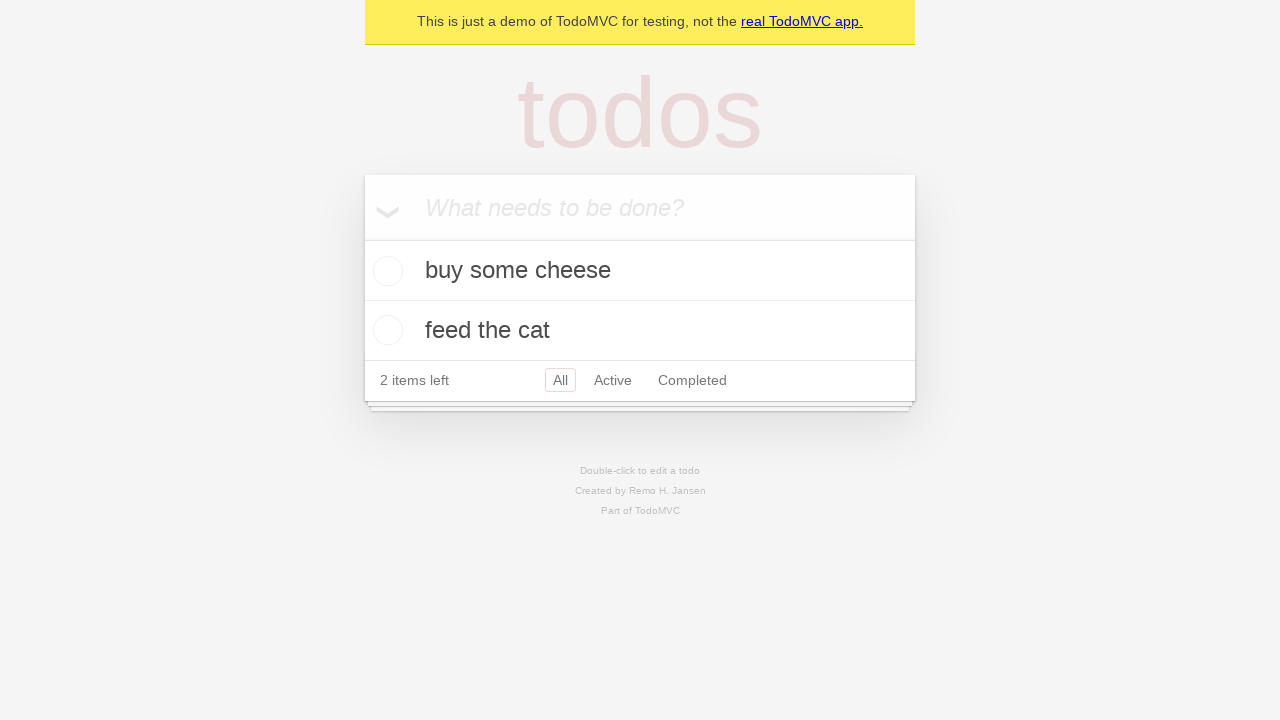

Filled todo input with 'book a doctors appointment' on internal:attr=[placeholder="What needs to be done?"i]
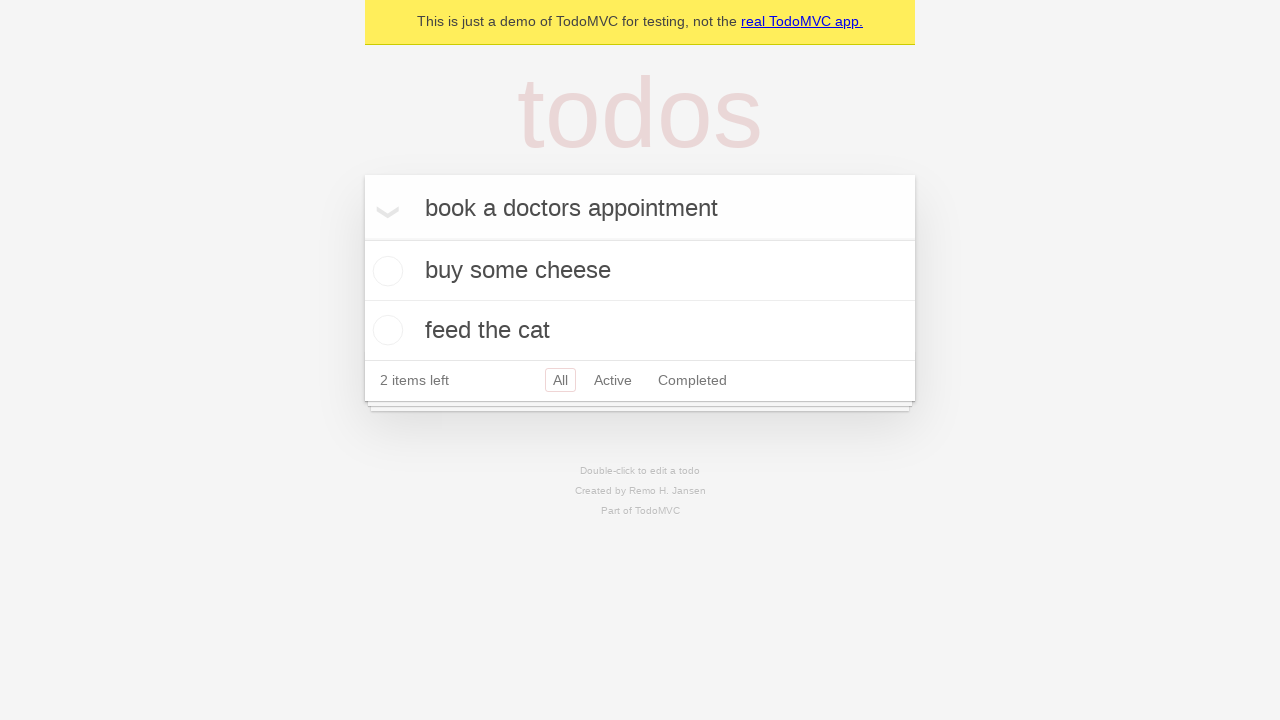

Pressed Enter to create todo 'book a doctors appointment' on internal:attr=[placeholder="What needs to be done?"i]
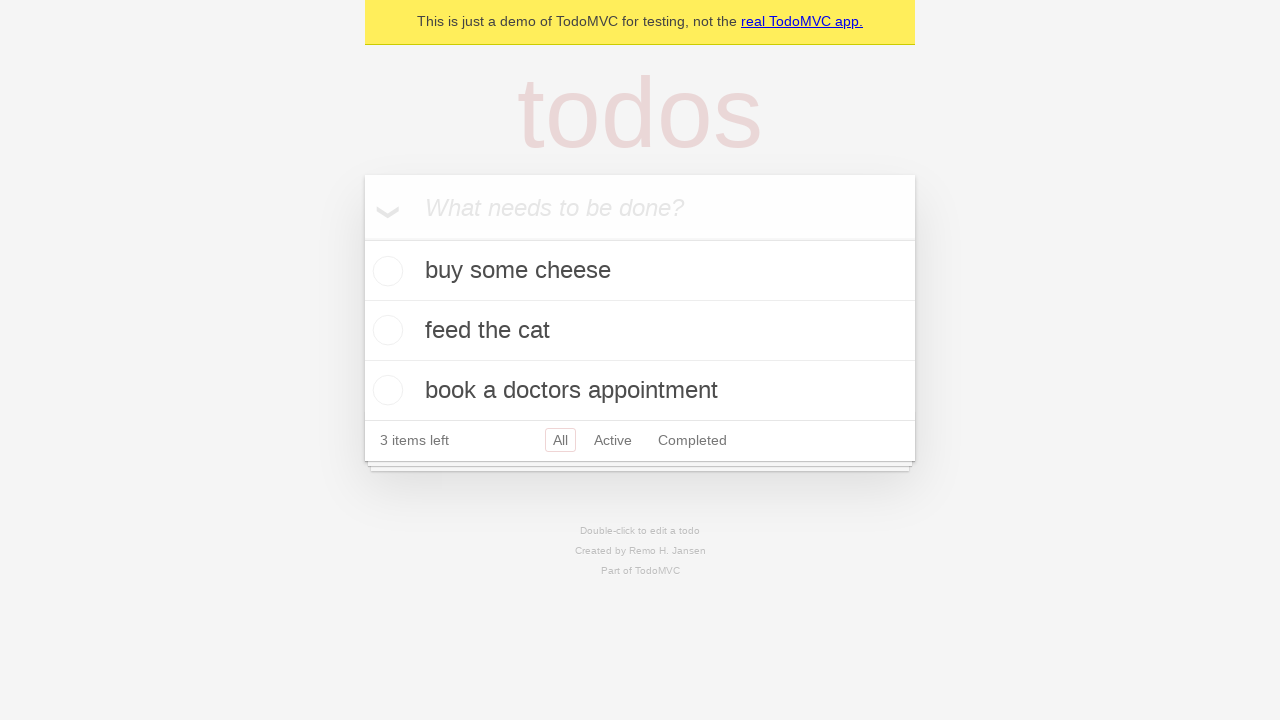

Checked the second todo item at (385, 330) on internal:testid=[data-testid="todo-item"s] >> nth=1 >> internal:role=checkbox
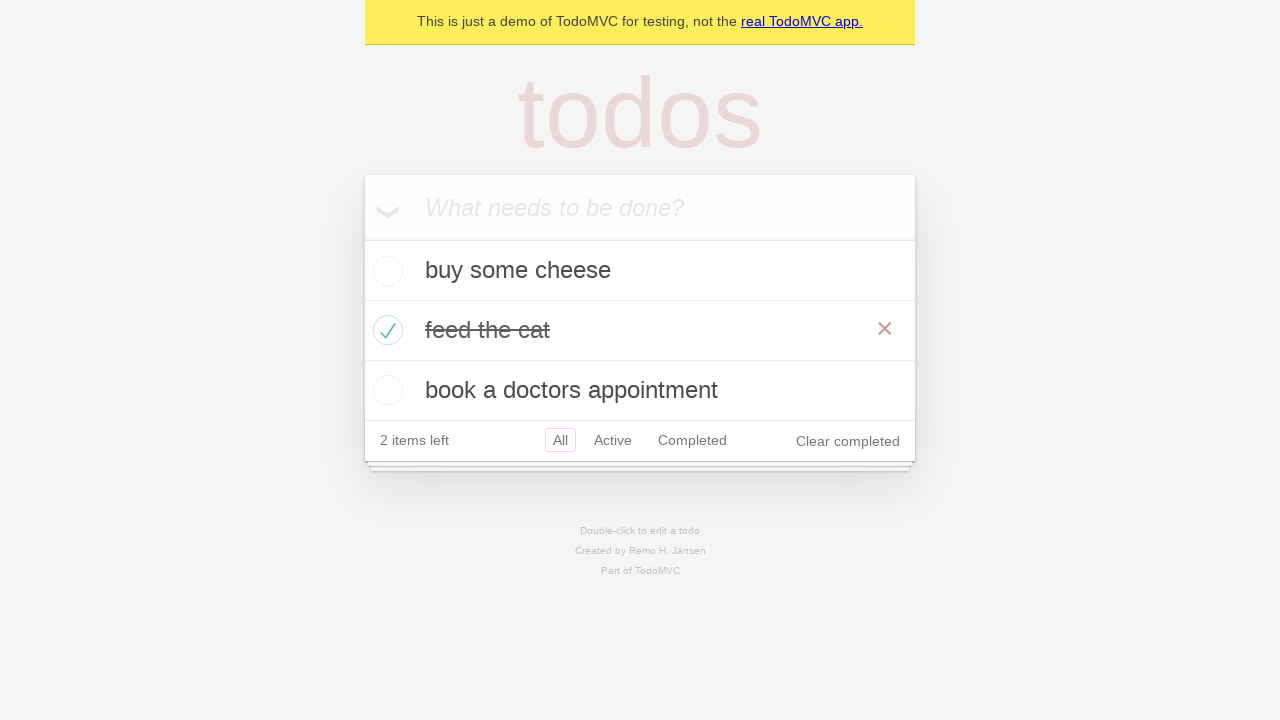

Clicked 'All' filter at (560, 440) on internal:role=link[name="All"i]
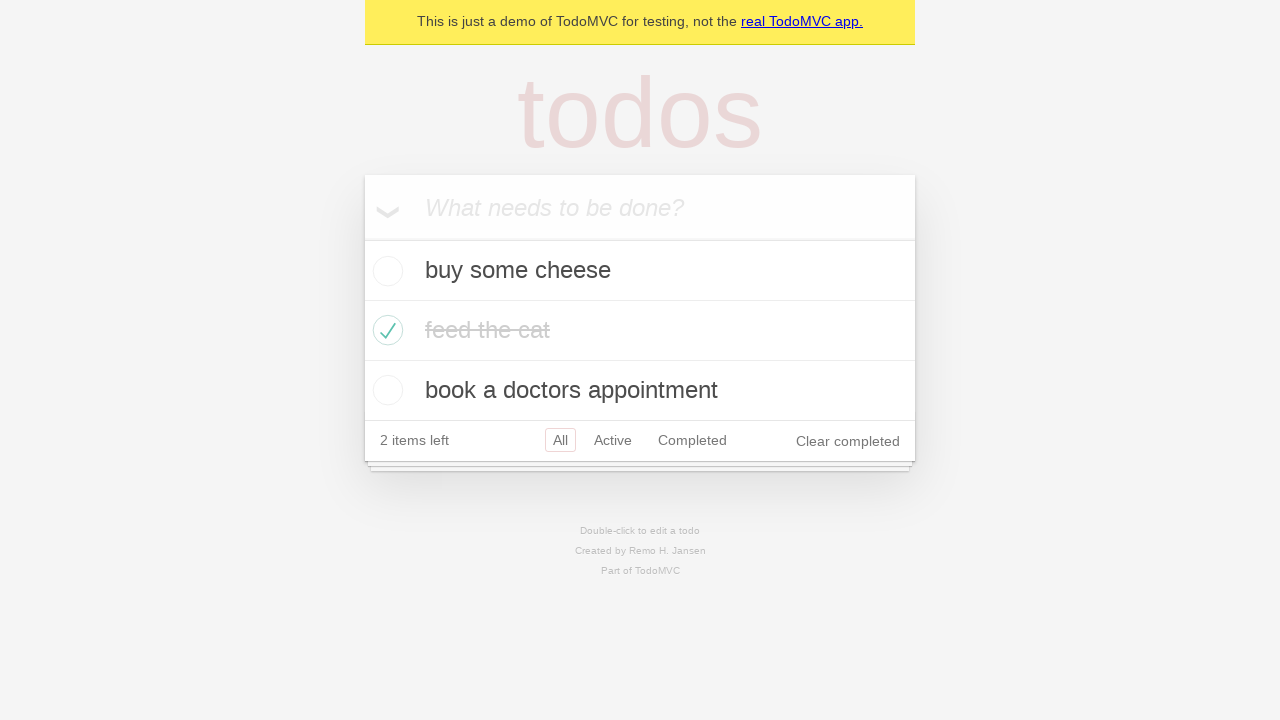

Clicked 'Active' filter at (613, 440) on internal:role=link[name="Active"i]
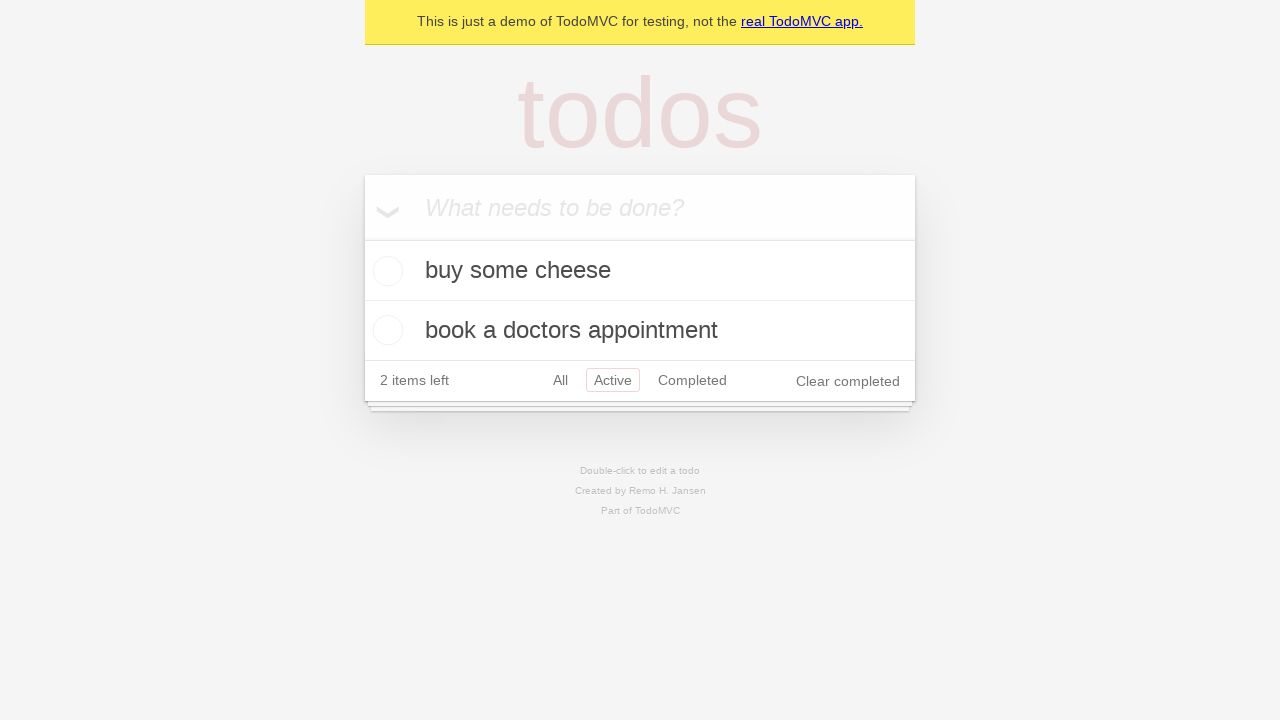

Clicked 'Completed' filter at (692, 380) on internal:role=link[name="Completed"i]
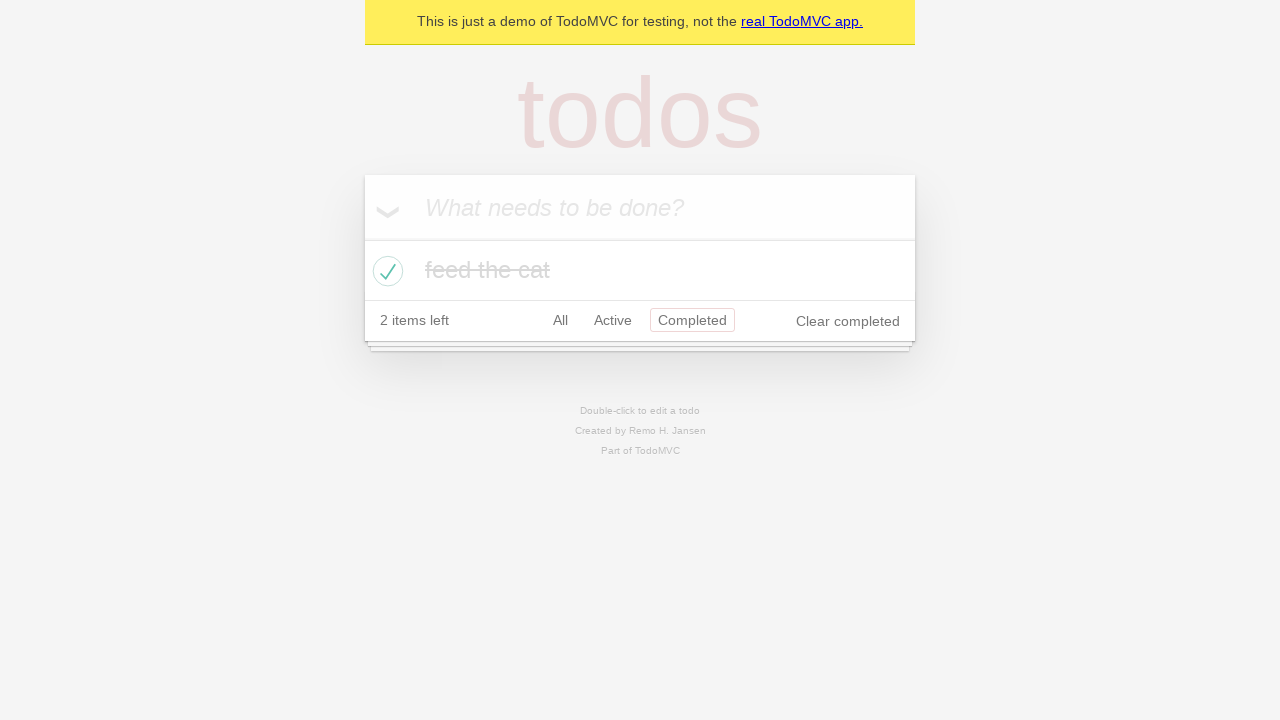

Clicked browser back button to return to 'Active' filter
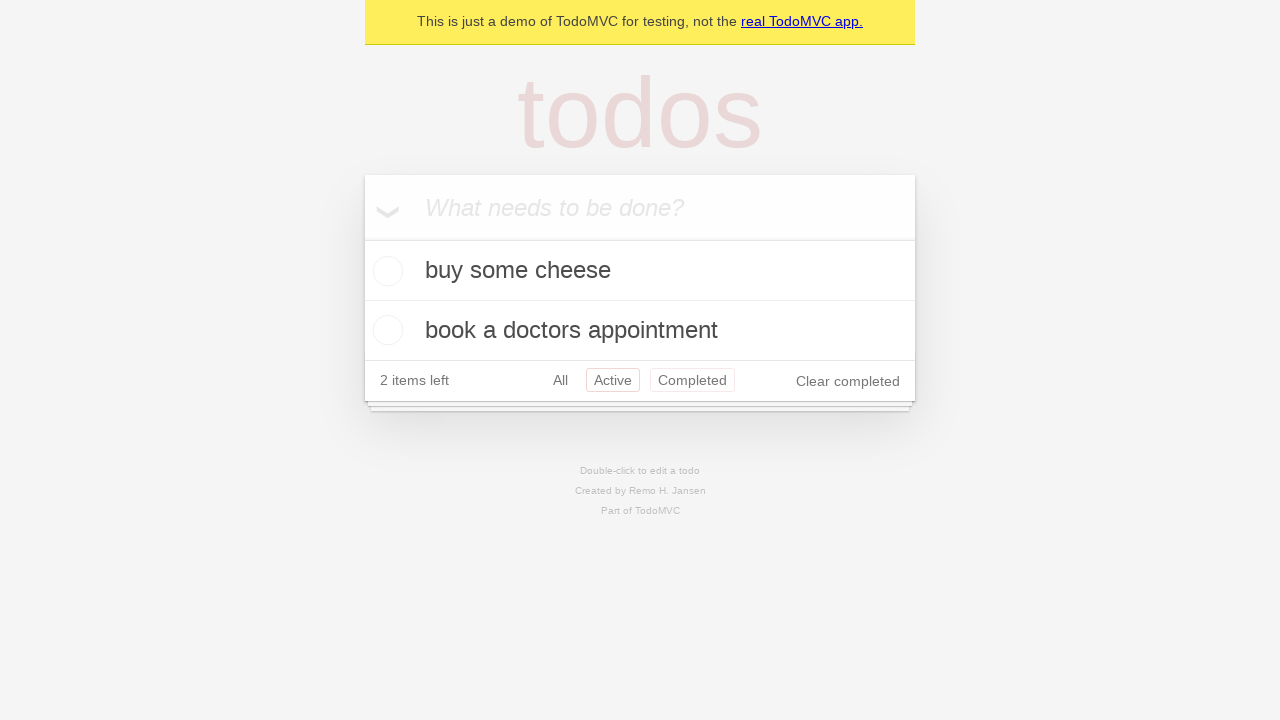

Clicked browser back button to return to 'All' filter
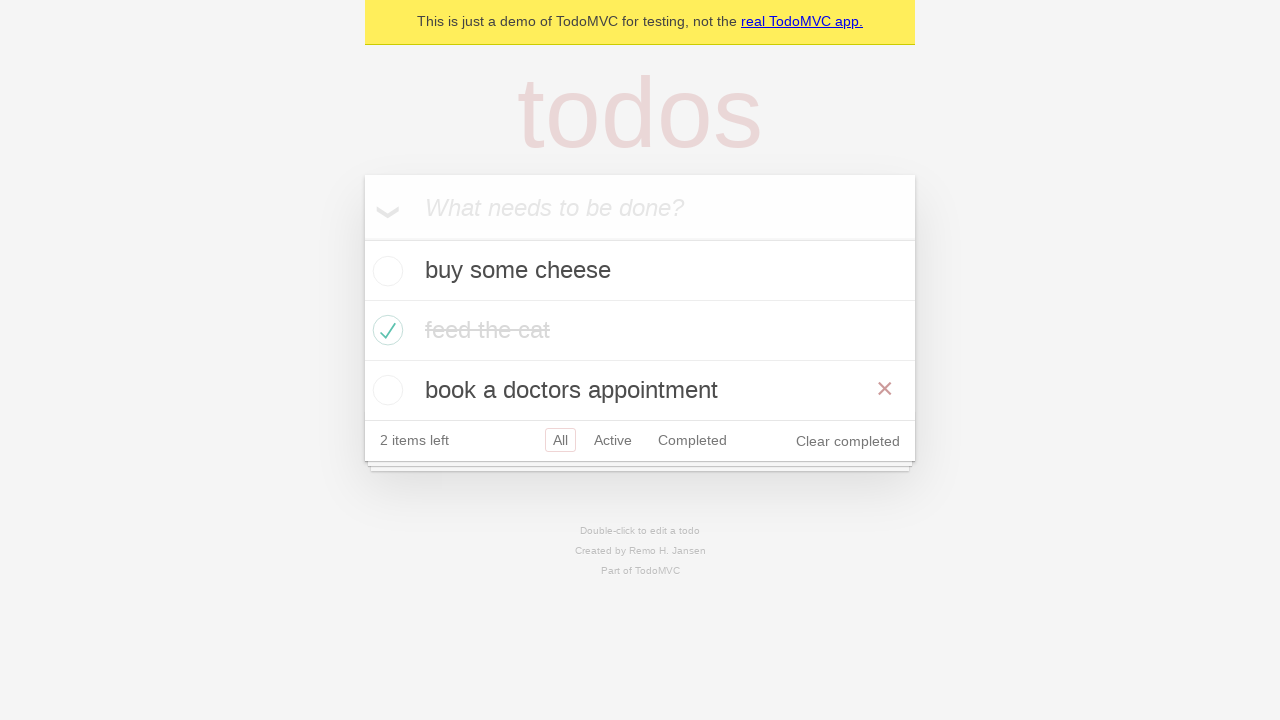

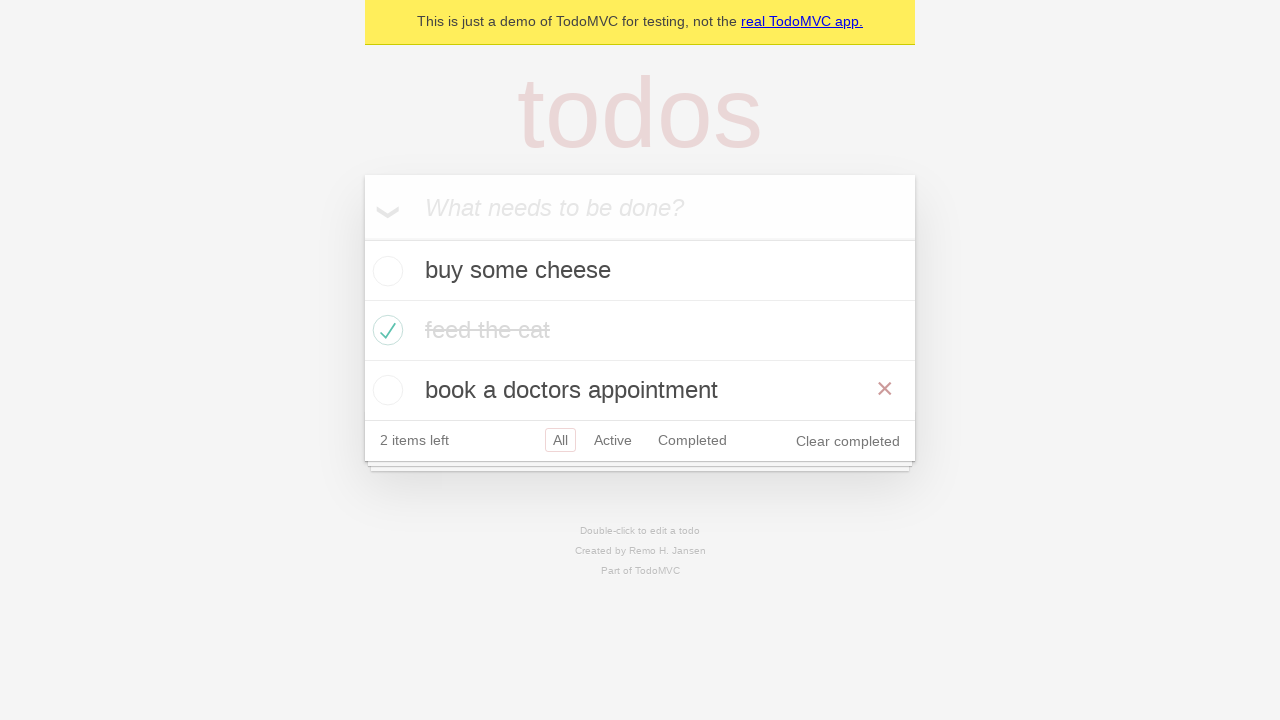